Tests implicit wait functionality by waiting for a landscape image to load on a slow-loading images page

Starting URL: https://bonigarcia.dev/selenium-webdriver-java/loading-images.html

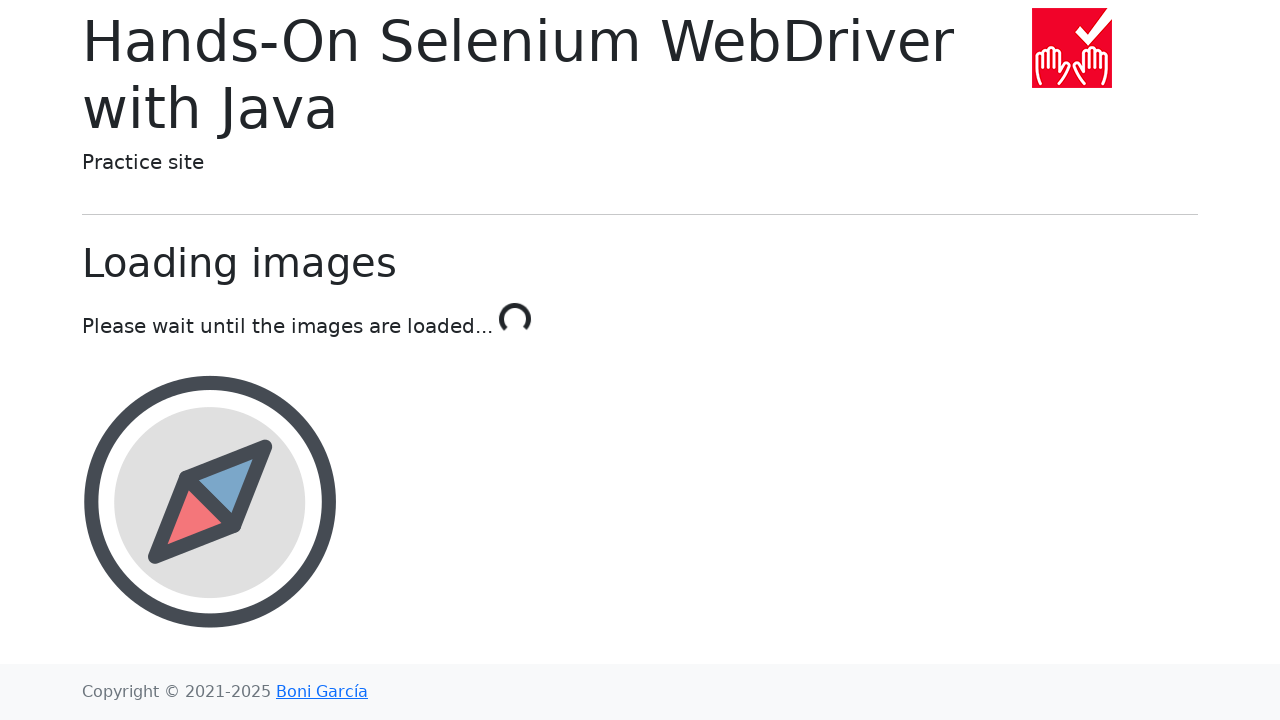

Waited for landscape image to load with 10 second timeout
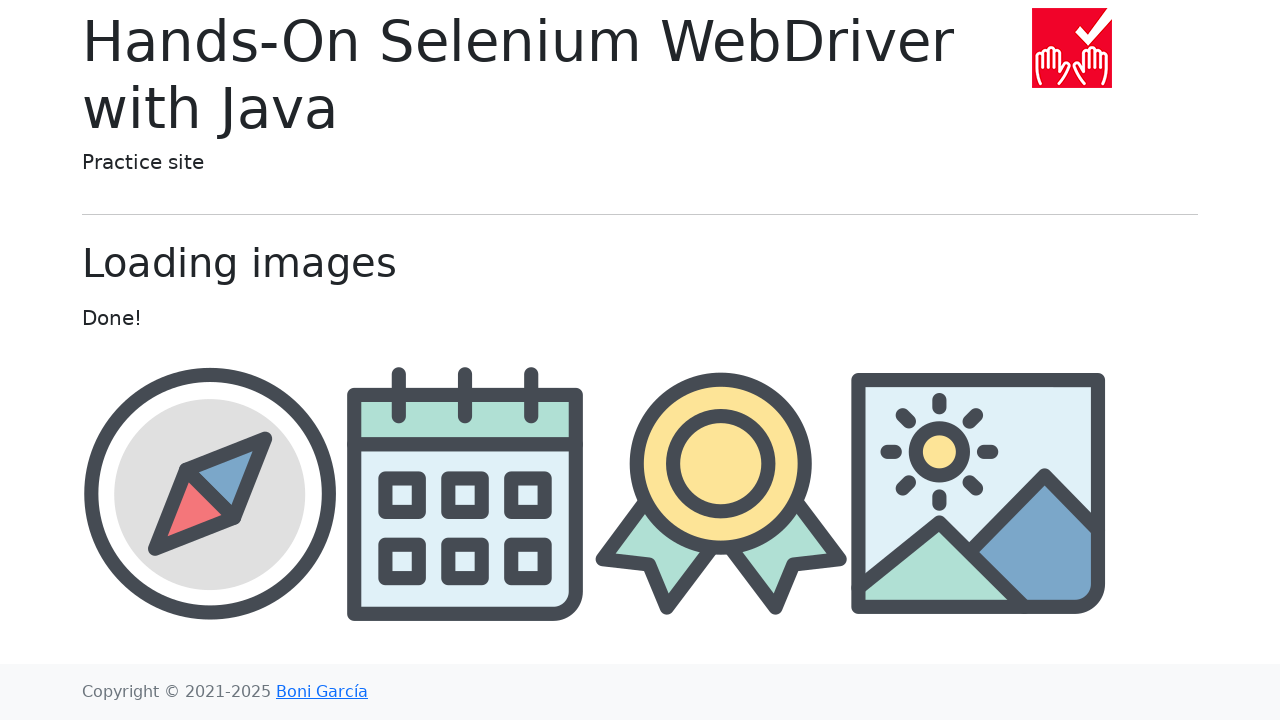

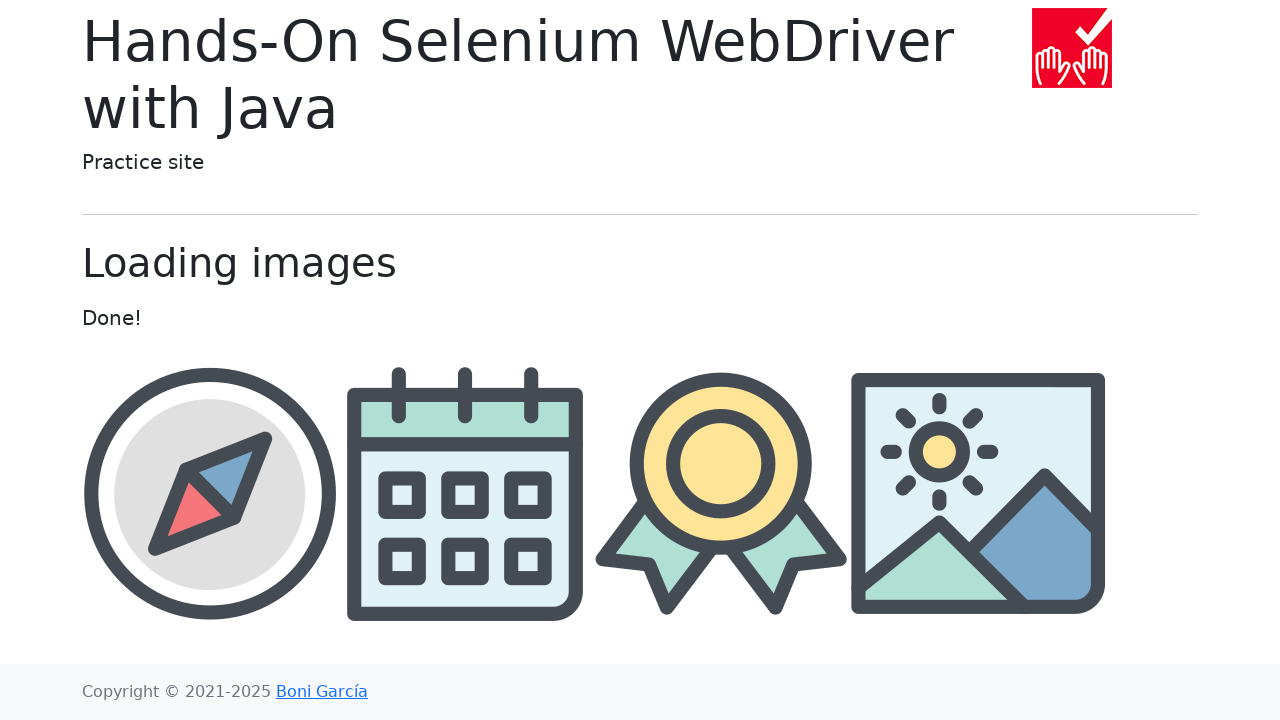